Tests nested frame access by name and fills an input field inside the frame

Starting URL: https://selectorshub.com/iframe-scenario/

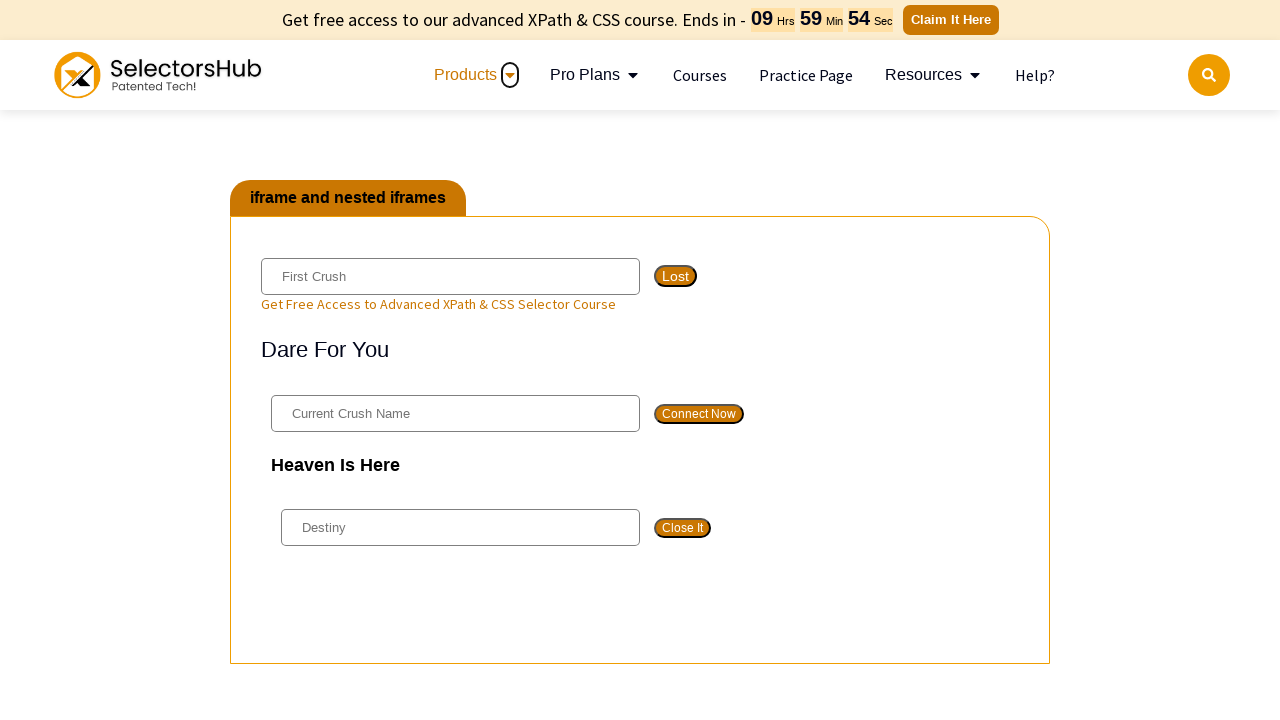

Accessed nested frame by name 'pact1'
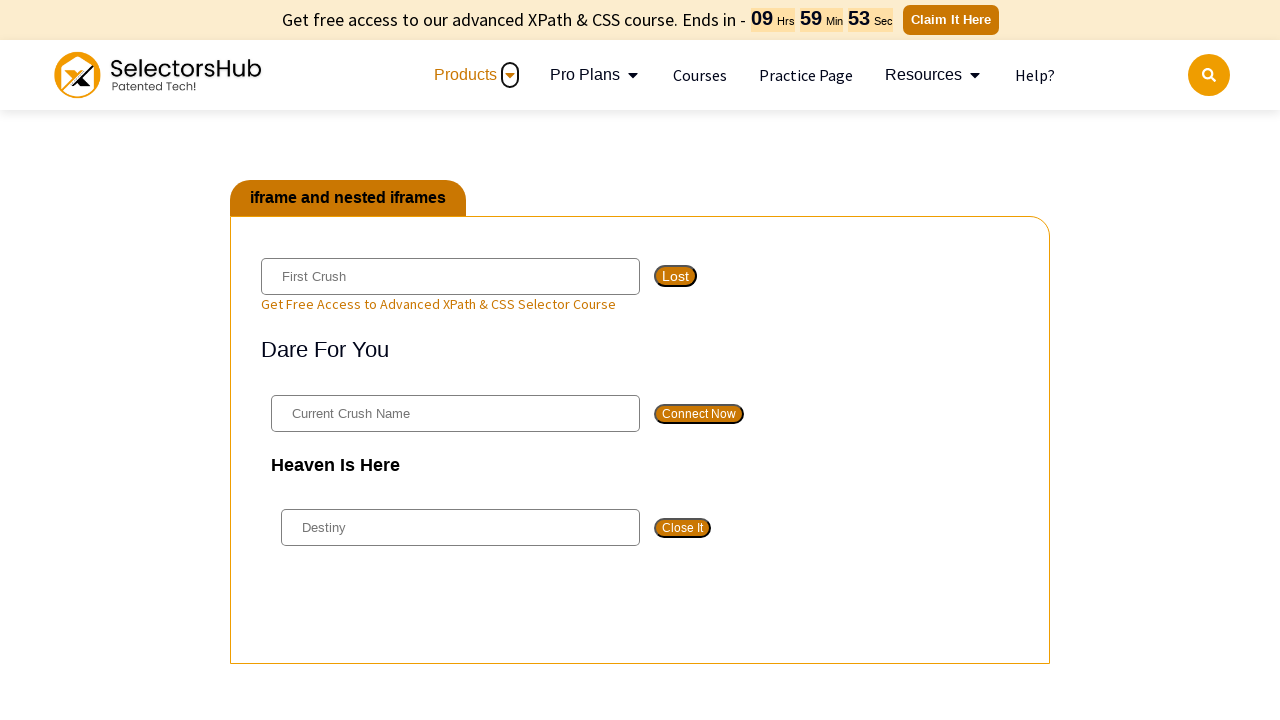

Filled input field with placeholder 'First Crush' inside nested frame with value 'test' on xpath=//input[@placeholder='First Crush']
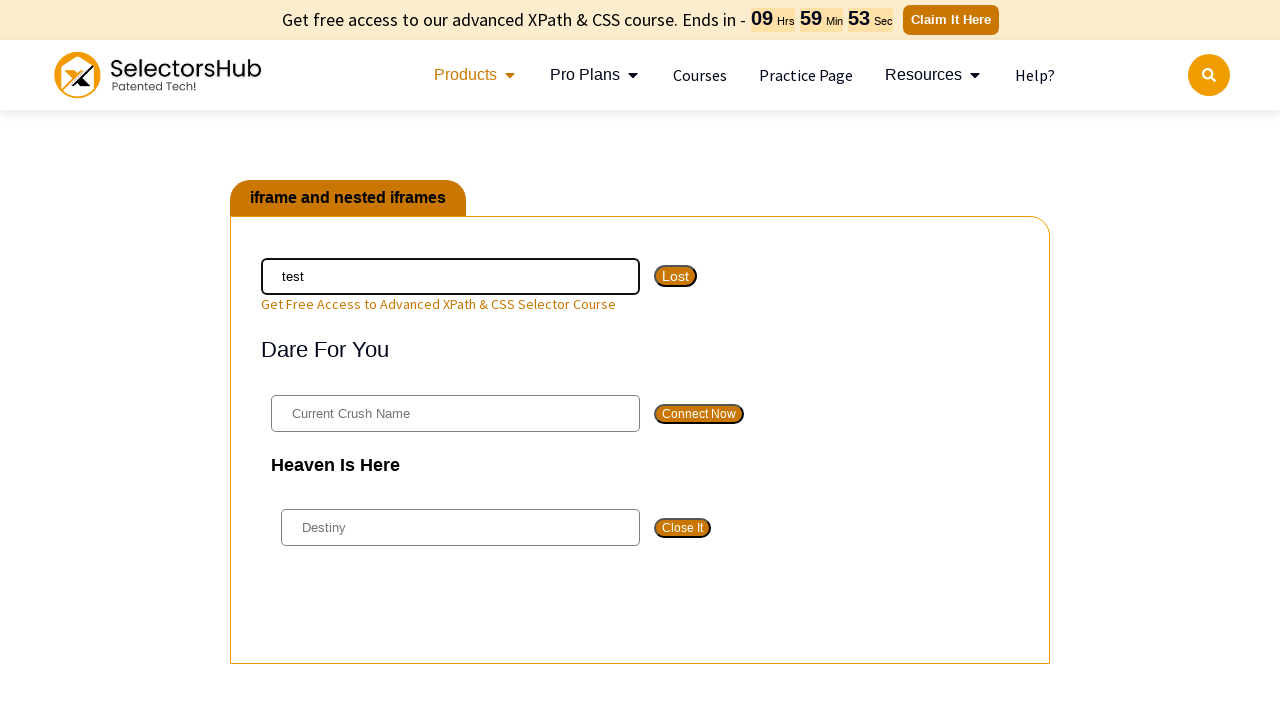

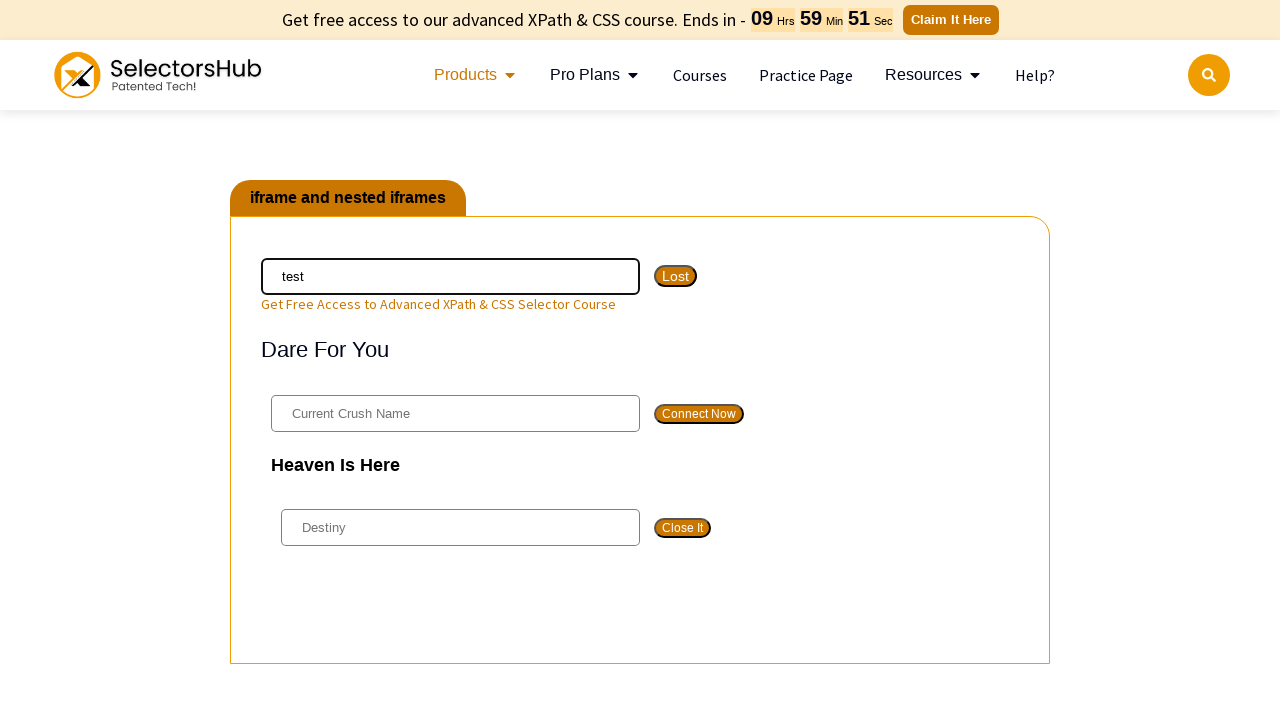